Tests that the currently applied filter link is highlighted with selected class

Starting URL: https://demo.playwright.dev/todomvc

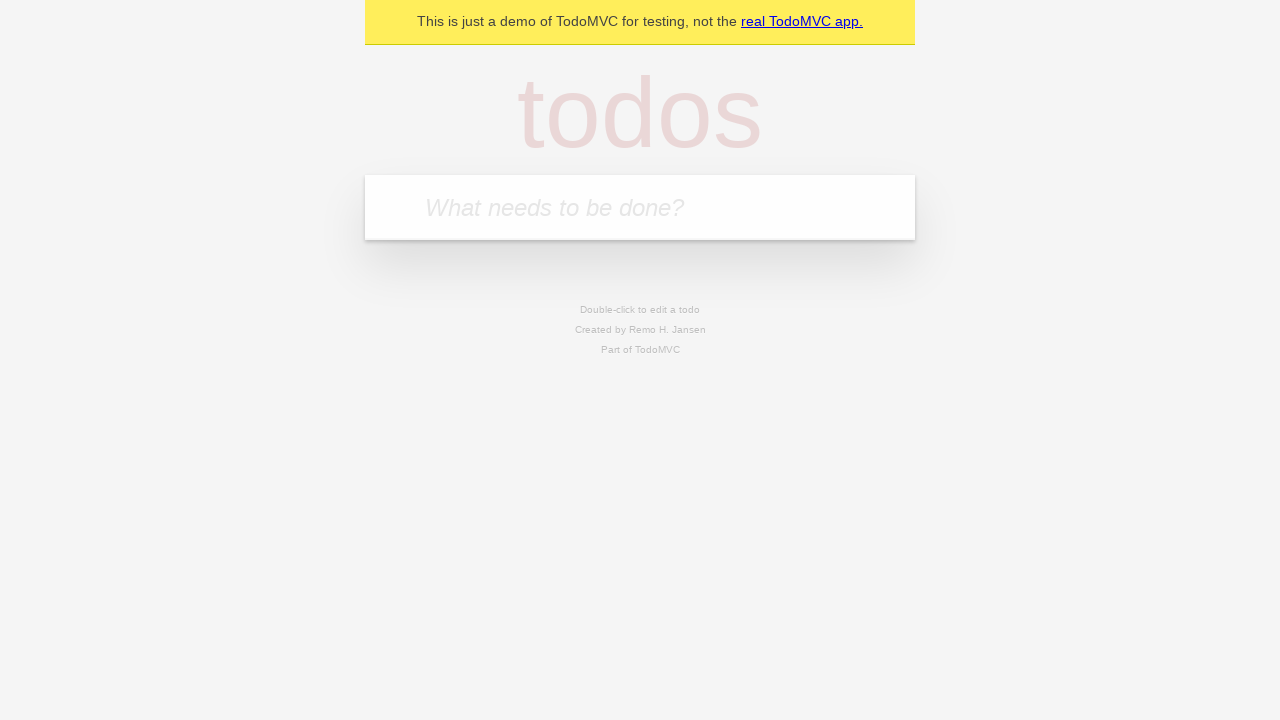

Filled todo input with 'buy some cheese' on internal:attr=[placeholder="What needs to be done?"i]
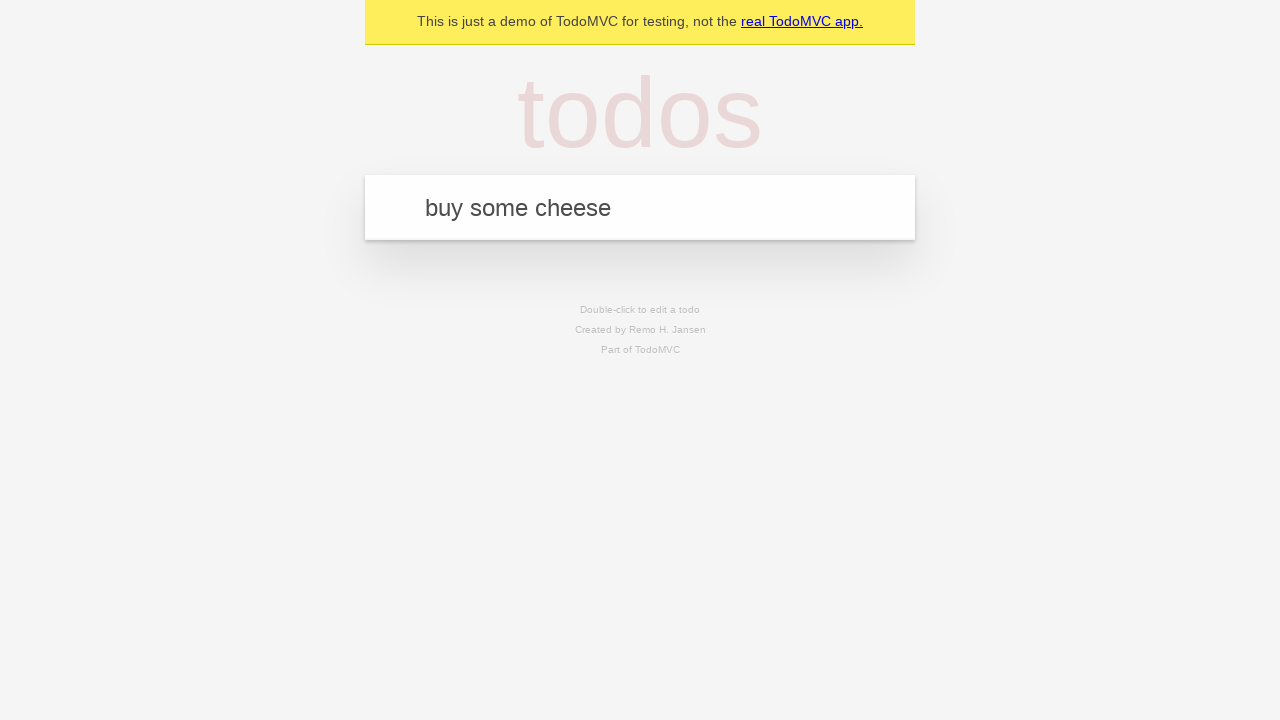

Pressed Enter to create todo 'buy some cheese' on internal:attr=[placeholder="What needs to be done?"i]
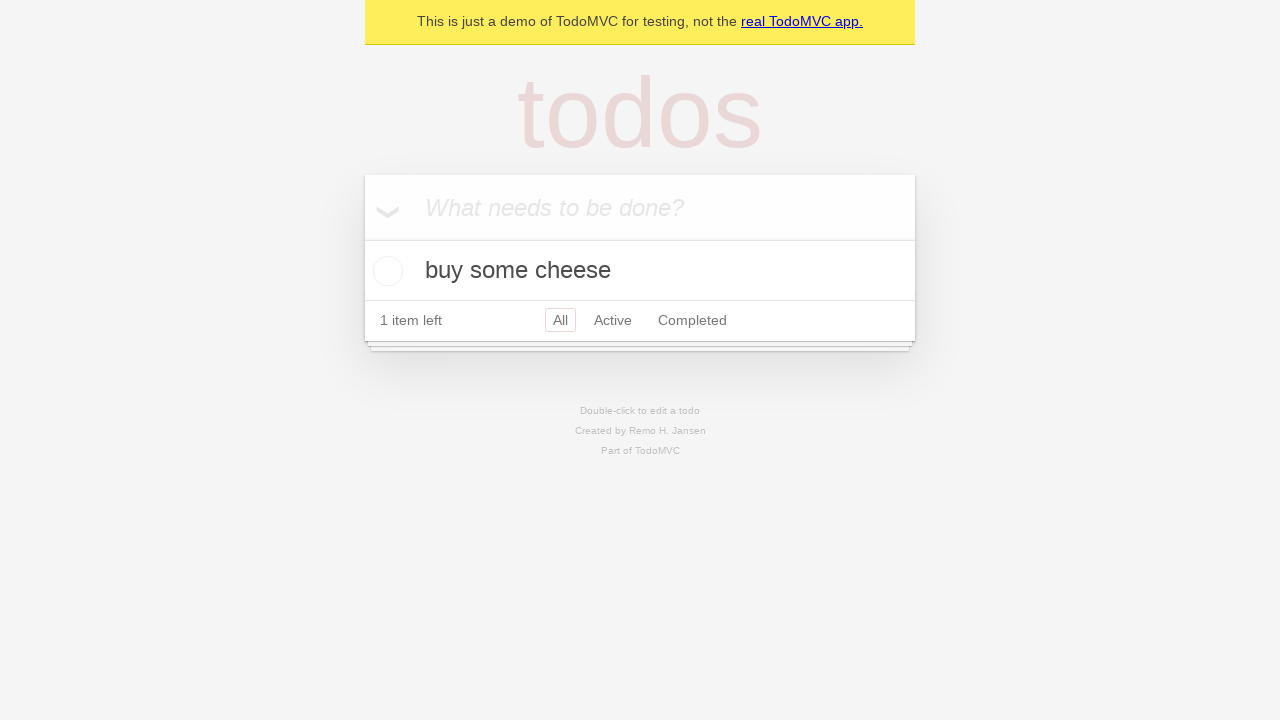

Filled todo input with 'feed the cat' on internal:attr=[placeholder="What needs to be done?"i]
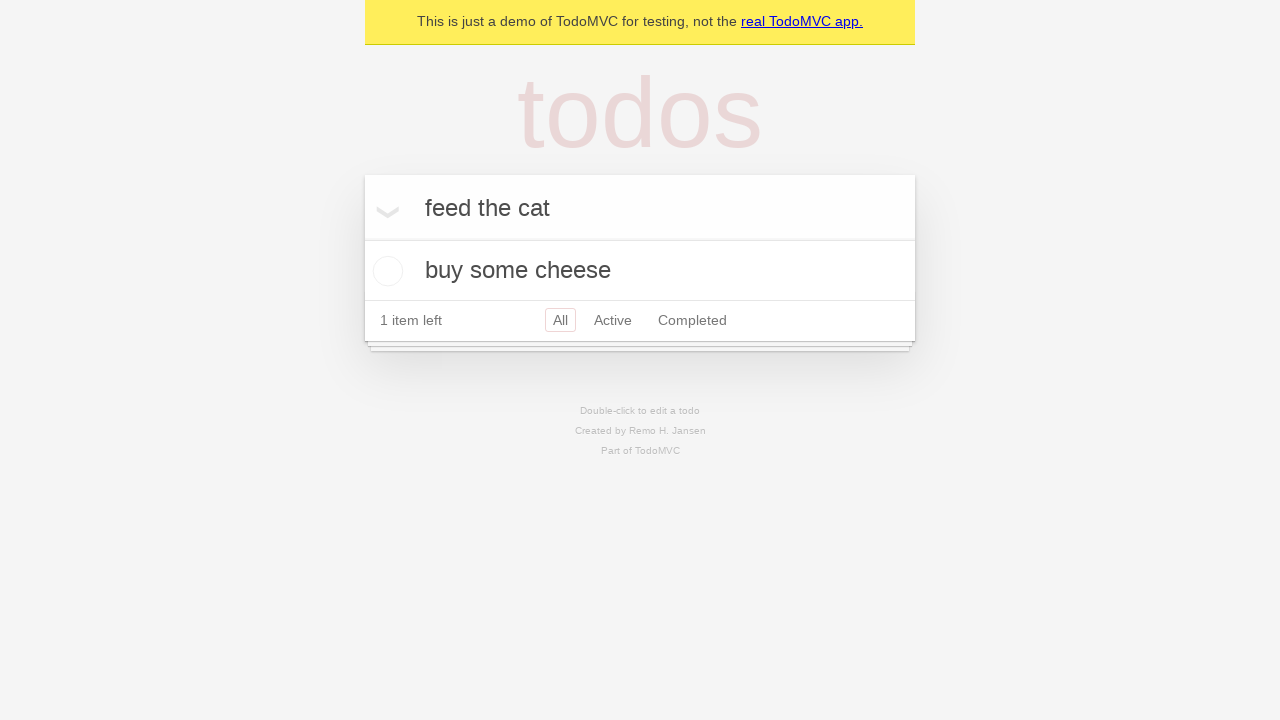

Pressed Enter to create todo 'feed the cat' on internal:attr=[placeholder="What needs to be done?"i]
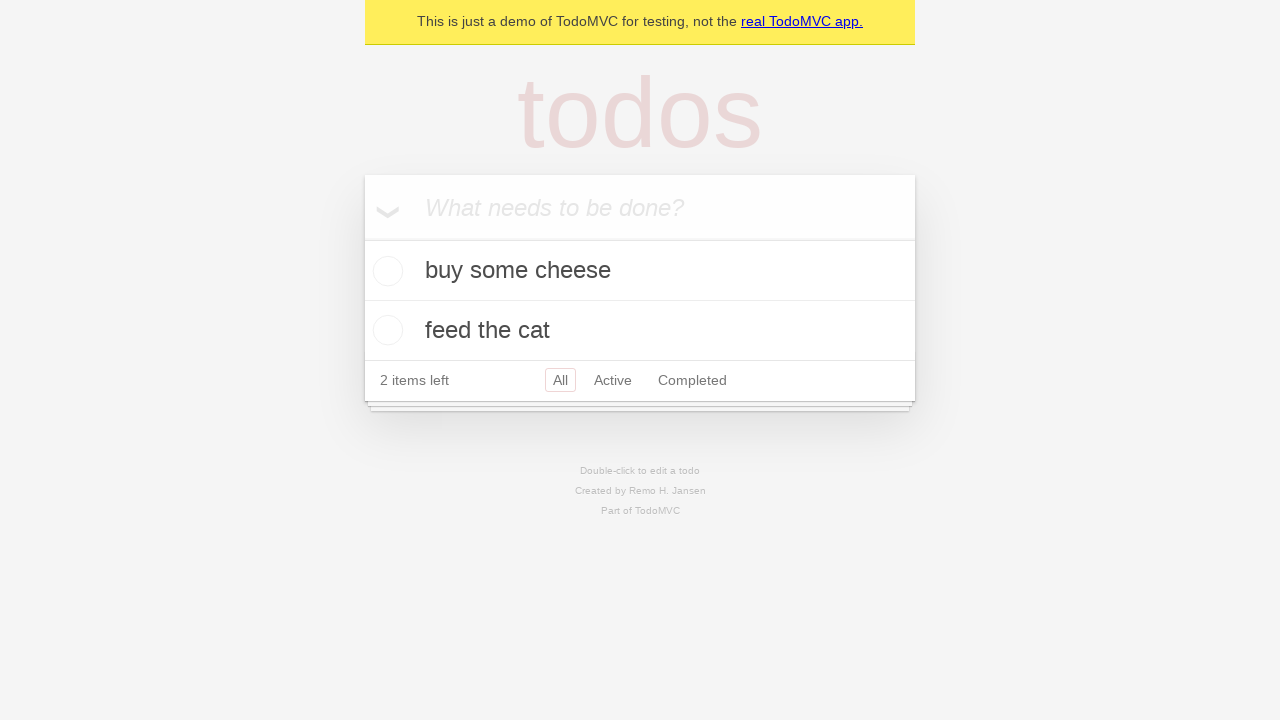

Filled todo input with 'book a doctors appointment' on internal:attr=[placeholder="What needs to be done?"i]
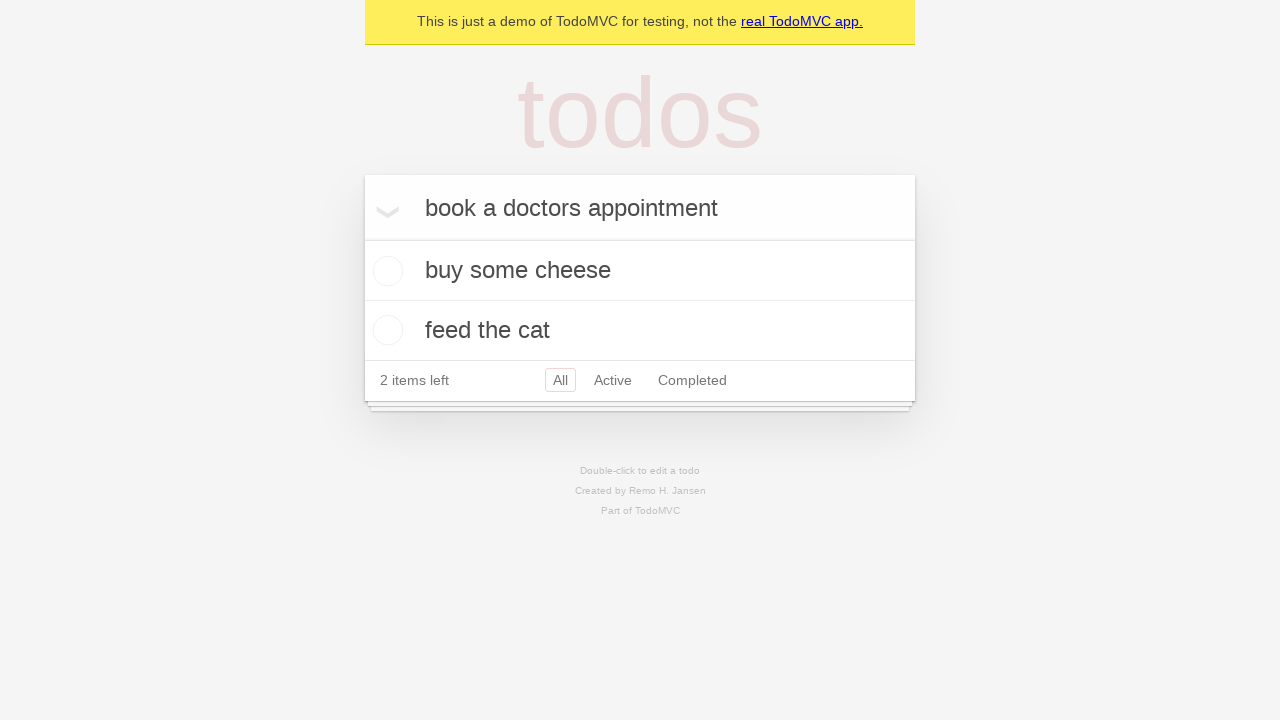

Pressed Enter to create todo 'book a doctors appointment' on internal:attr=[placeholder="What needs to be done?"i]
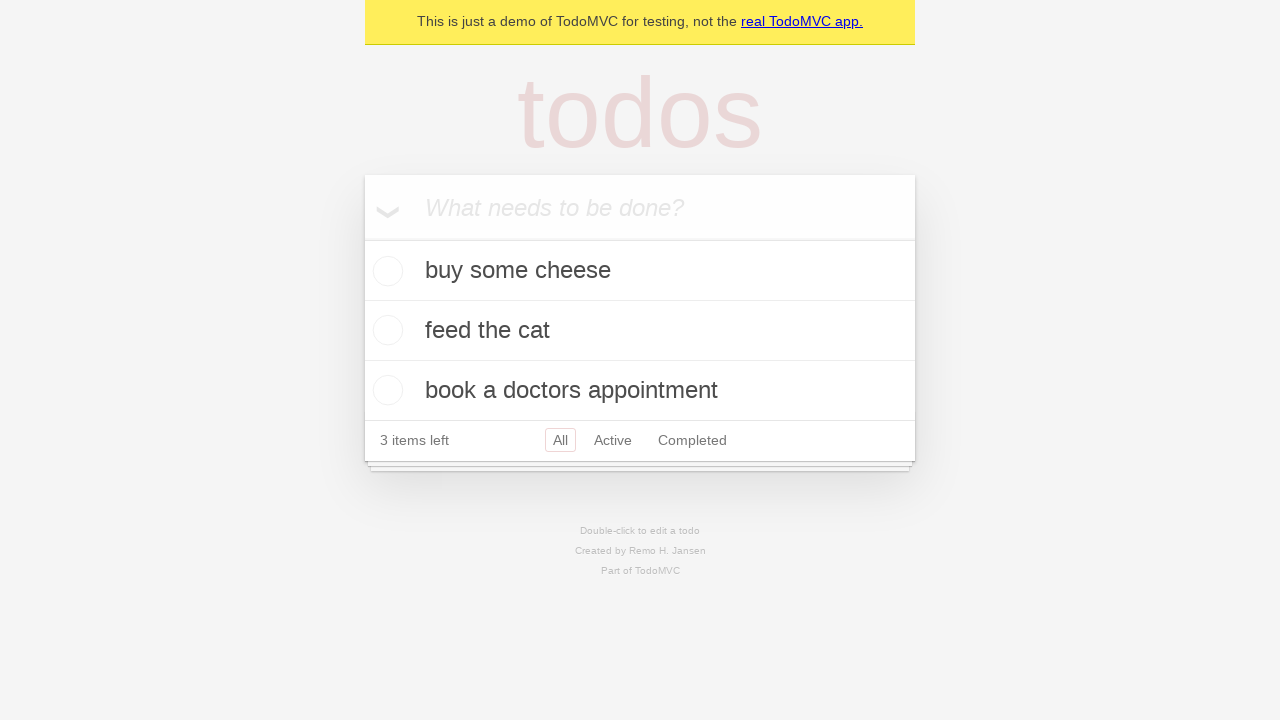

Clicked Active filter link at (613, 440) on internal:role=link[name="Active"i]
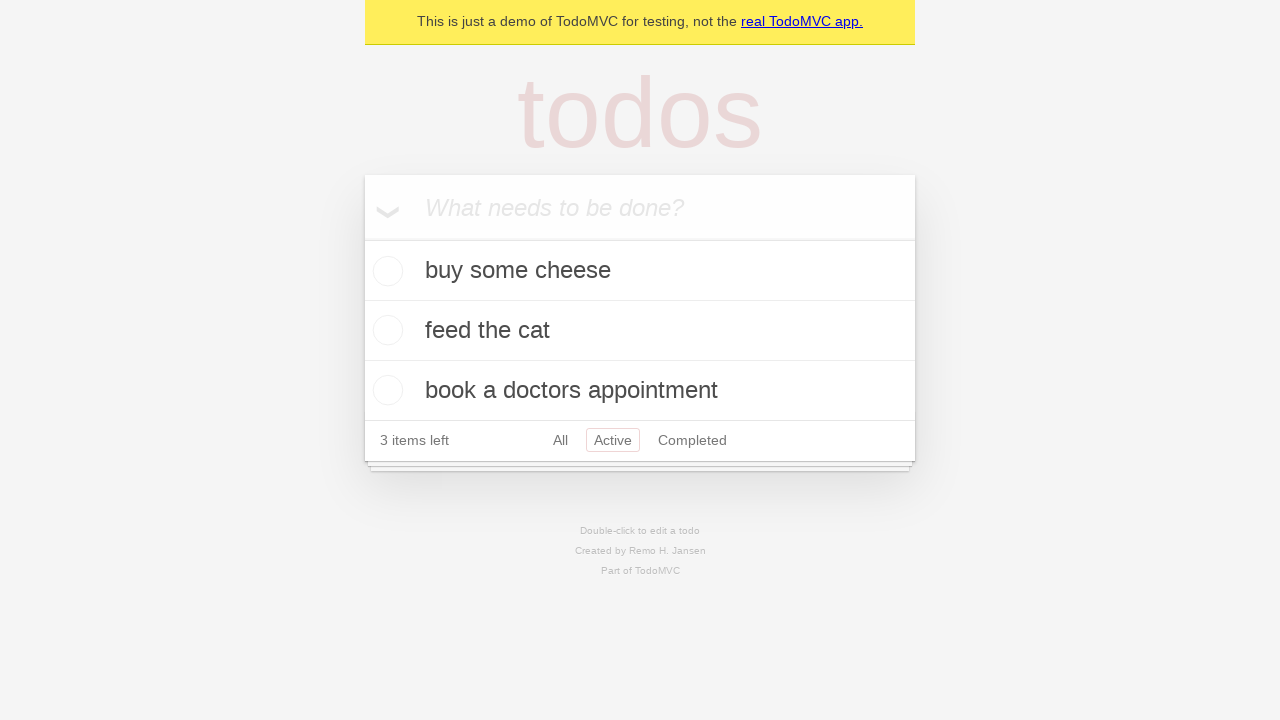

Clicked Completed filter link to verify highlight transitions at (692, 440) on internal:role=link[name="Completed"i]
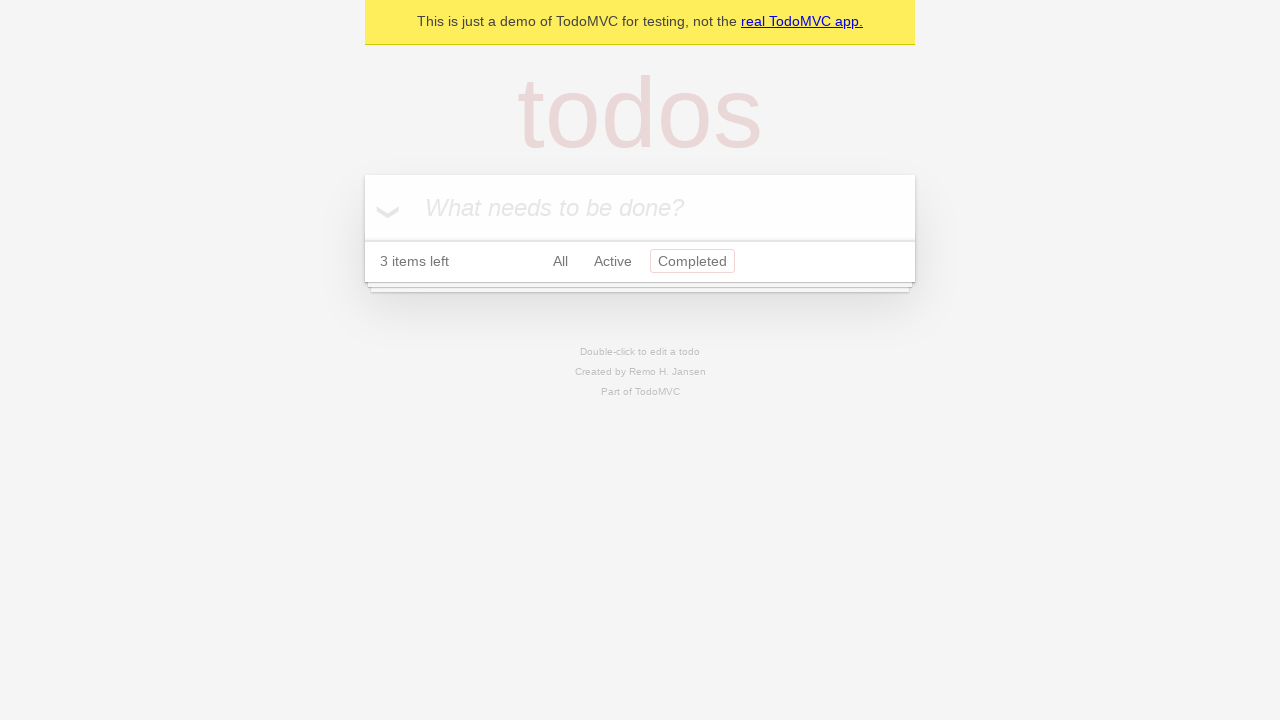

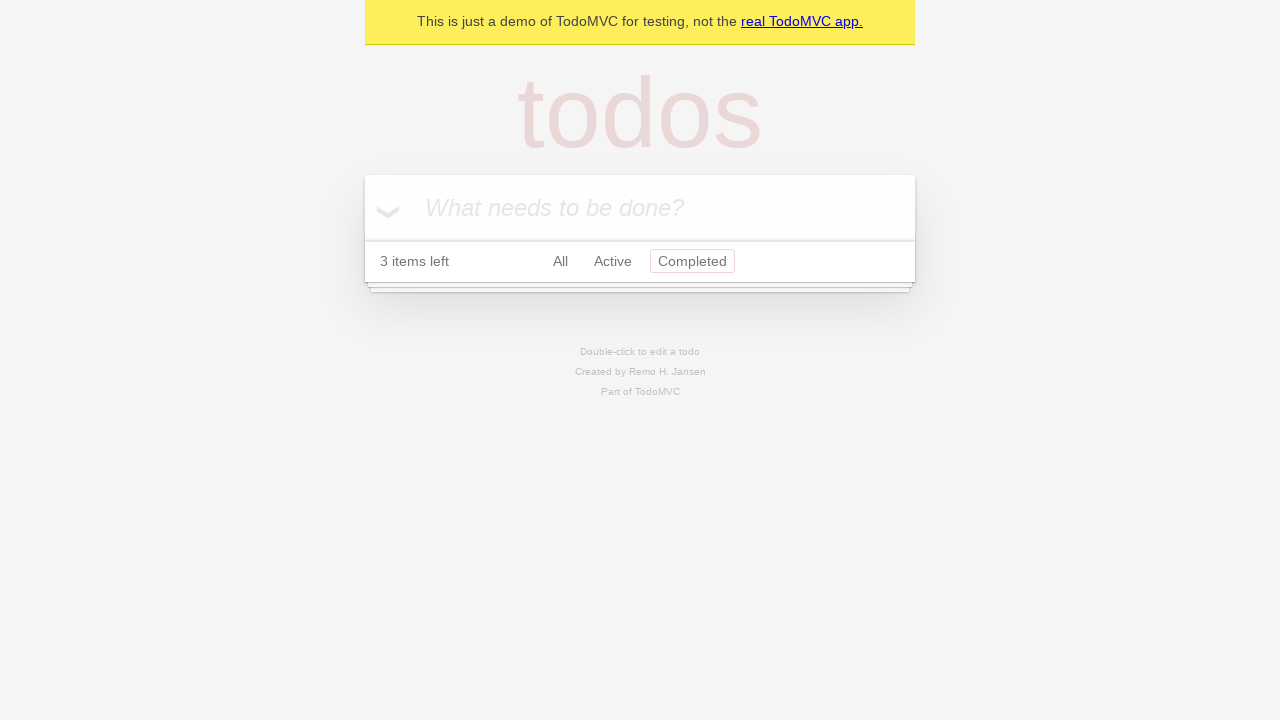